Tests JavaScript alert handling by clicking a button that triggers an alert, accepting the alert, and verifying the result message displays correctly on the page.

Starting URL: http://the-internet.herokuapp.com/javascript_alerts

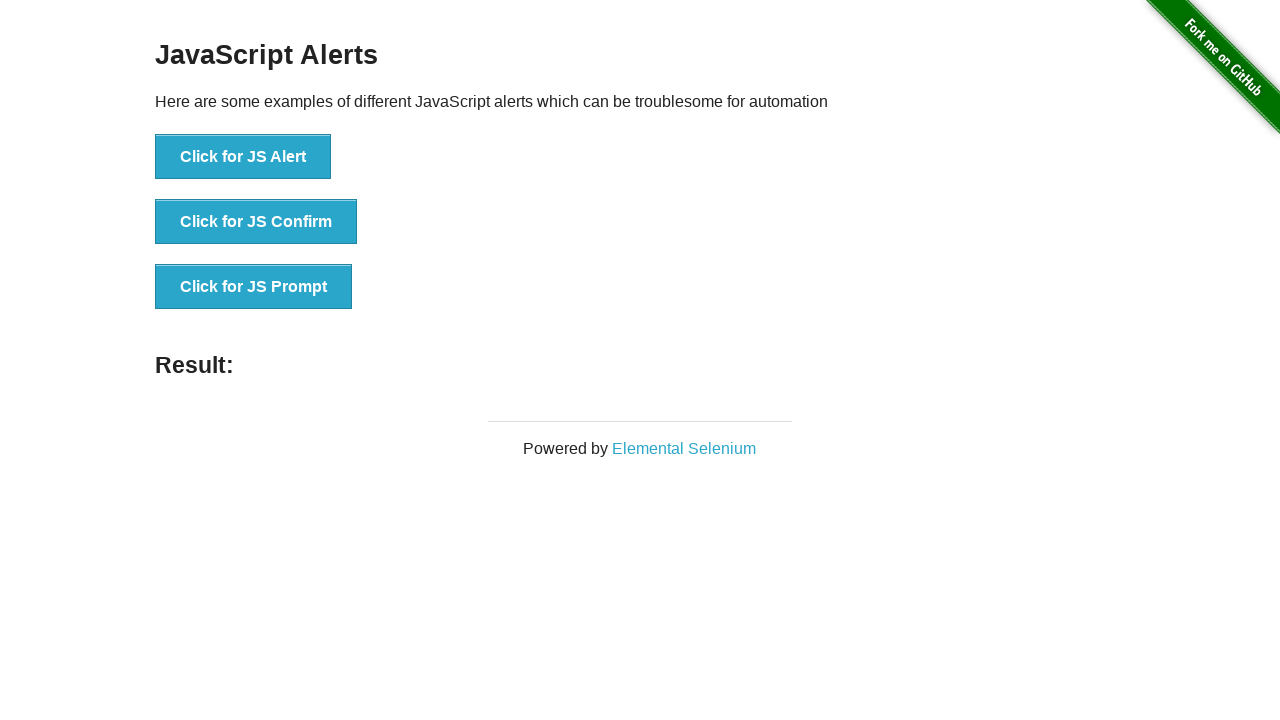

Clicked the first button to trigger JavaScript alert at (243, 157) on ul > li:nth-child(1) > button
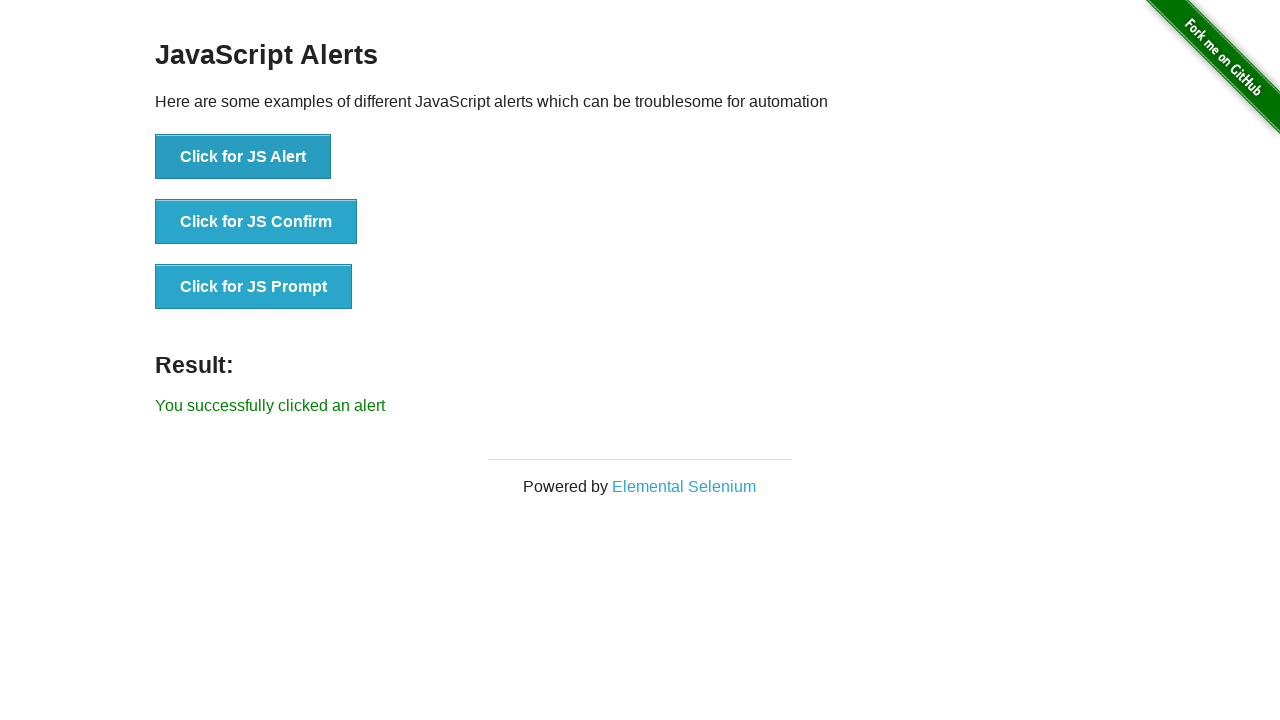

Set up dialog handler to accept alerts
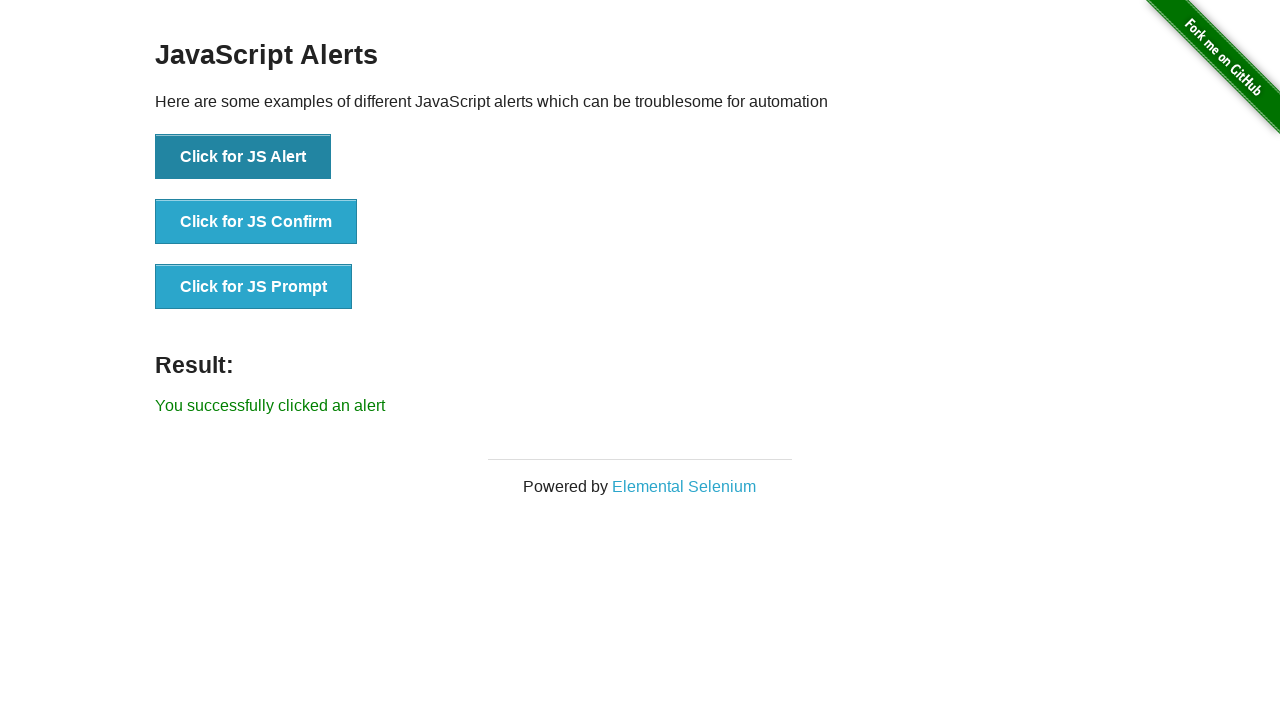

Result message element loaded
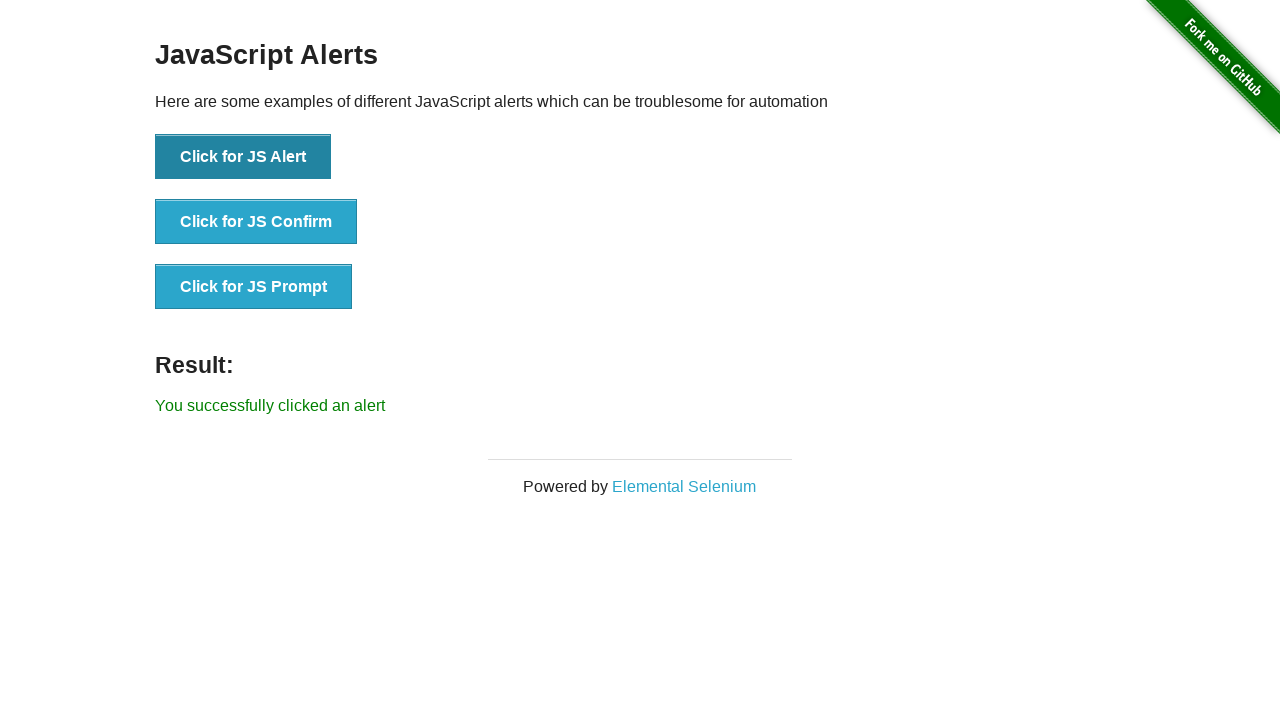

Retrieved result text content
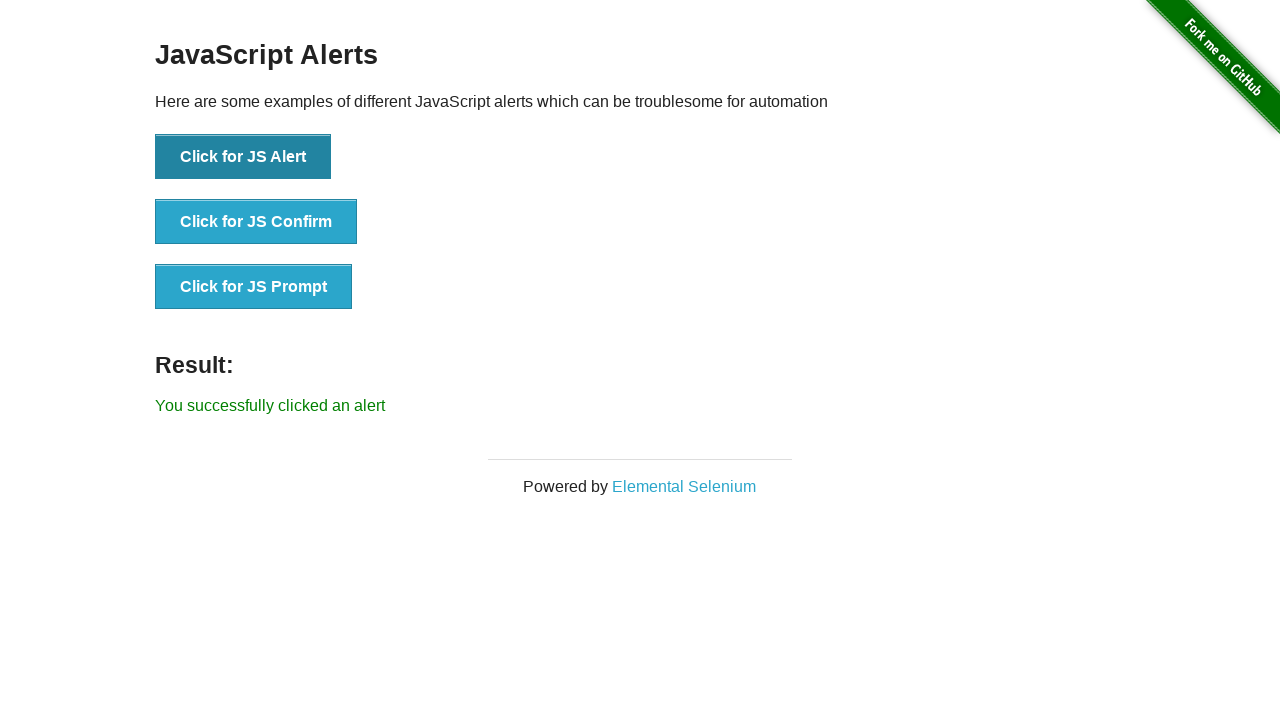

Verified result text equals 'You successfully clicked an alert'
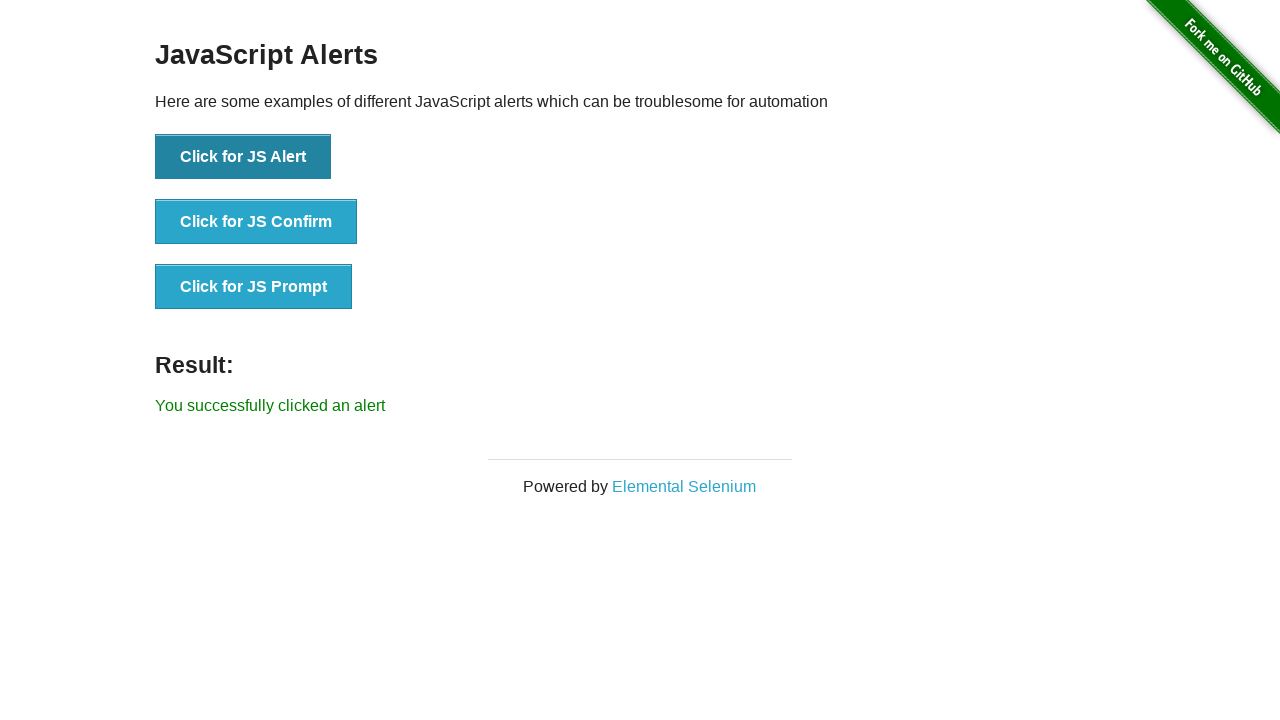

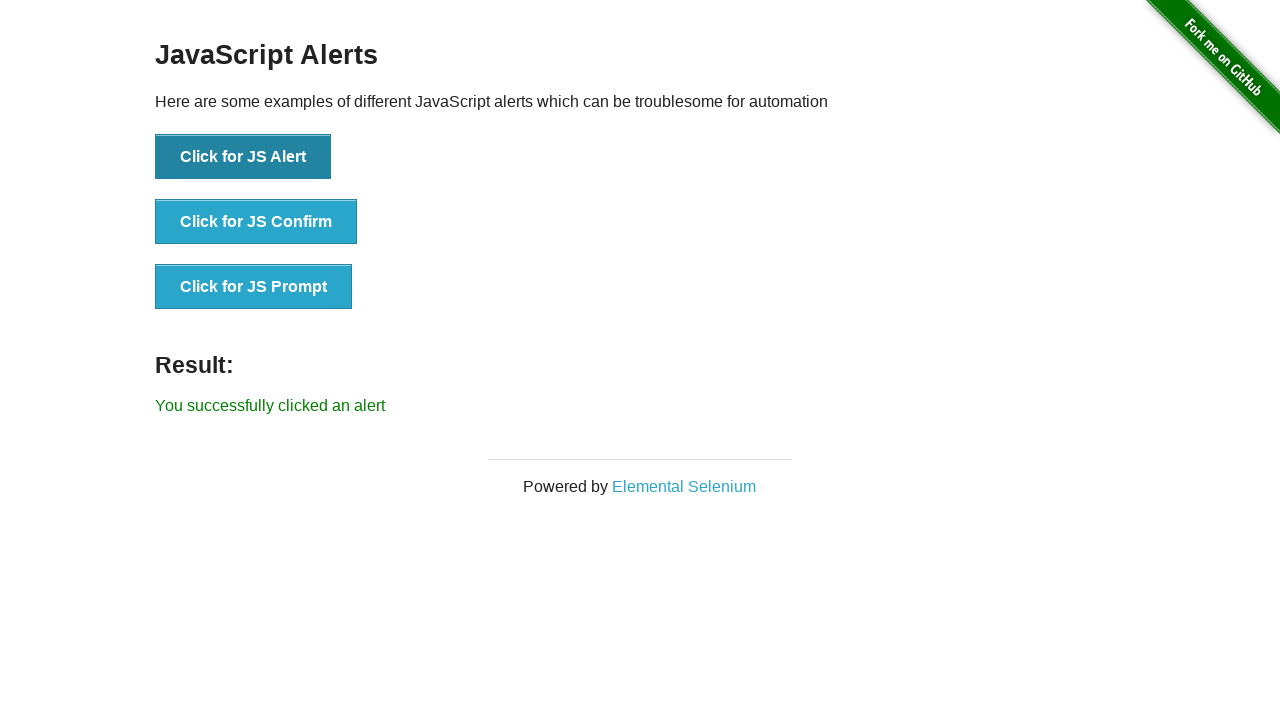